Tests JavaScript alert handling by triggering an alert dialog and accepting it

Starting URL: https://www.lambdatest.com/selenium-playground/javascript-alert-box-demo

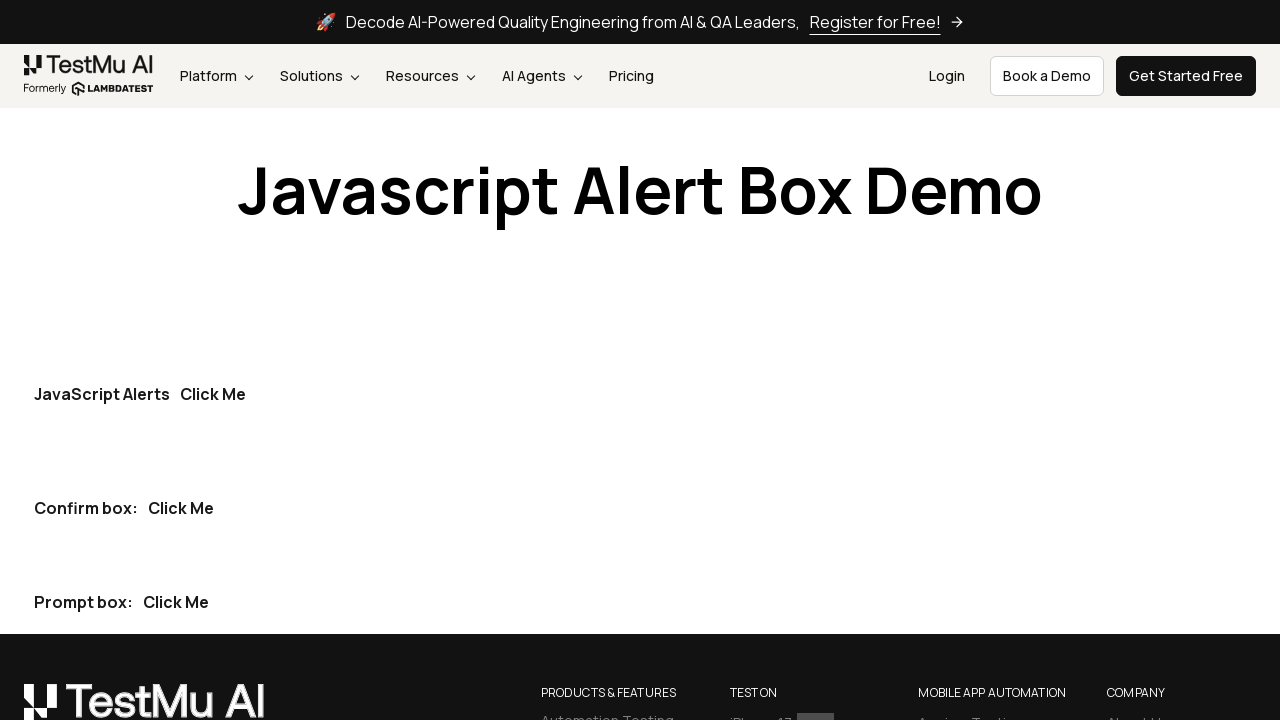

Set up dialog handler to automatically accept alerts
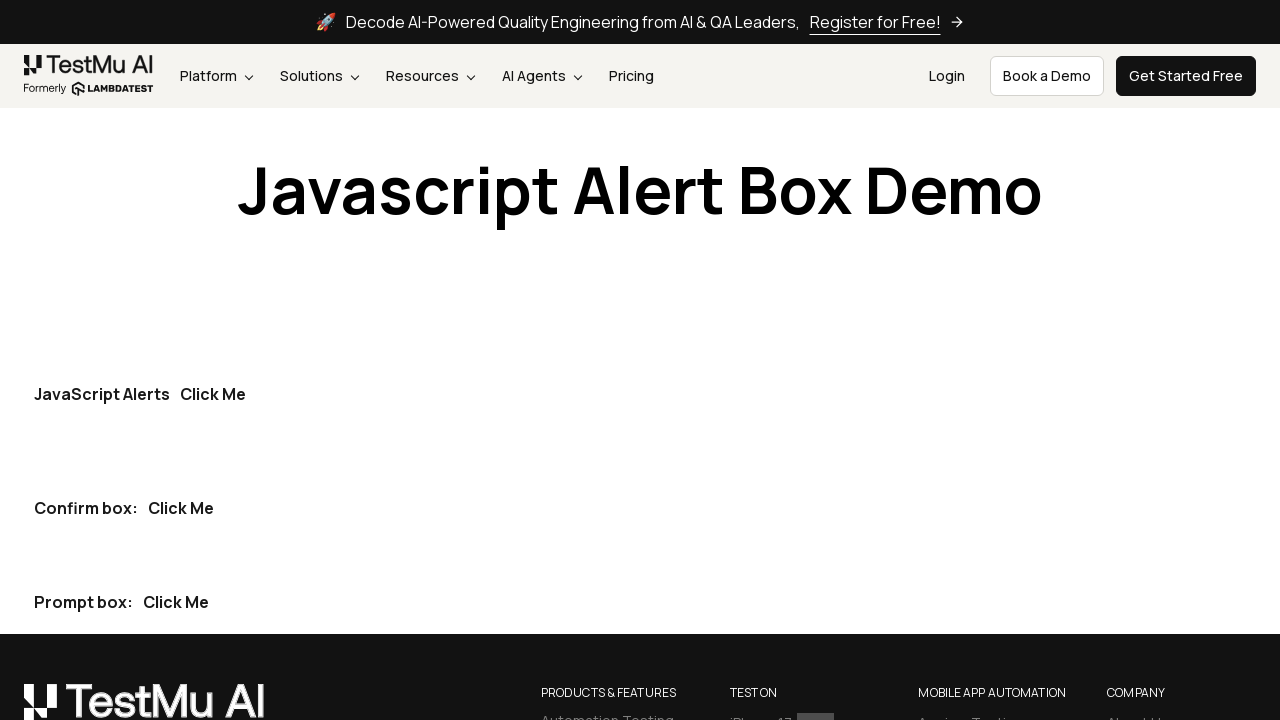

Clicked the first button to trigger JavaScript alert at (213, 394) on (//button[@type='button'])[1]
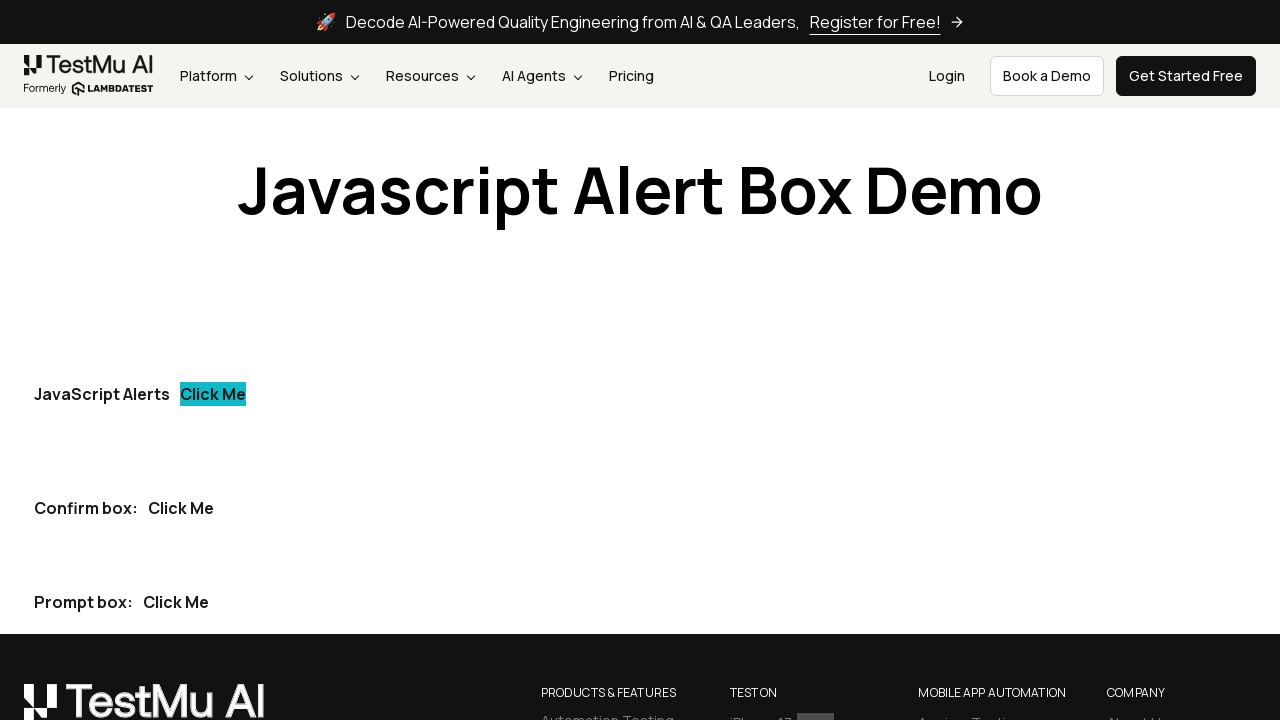

Waited 5 seconds to ensure alert was handled
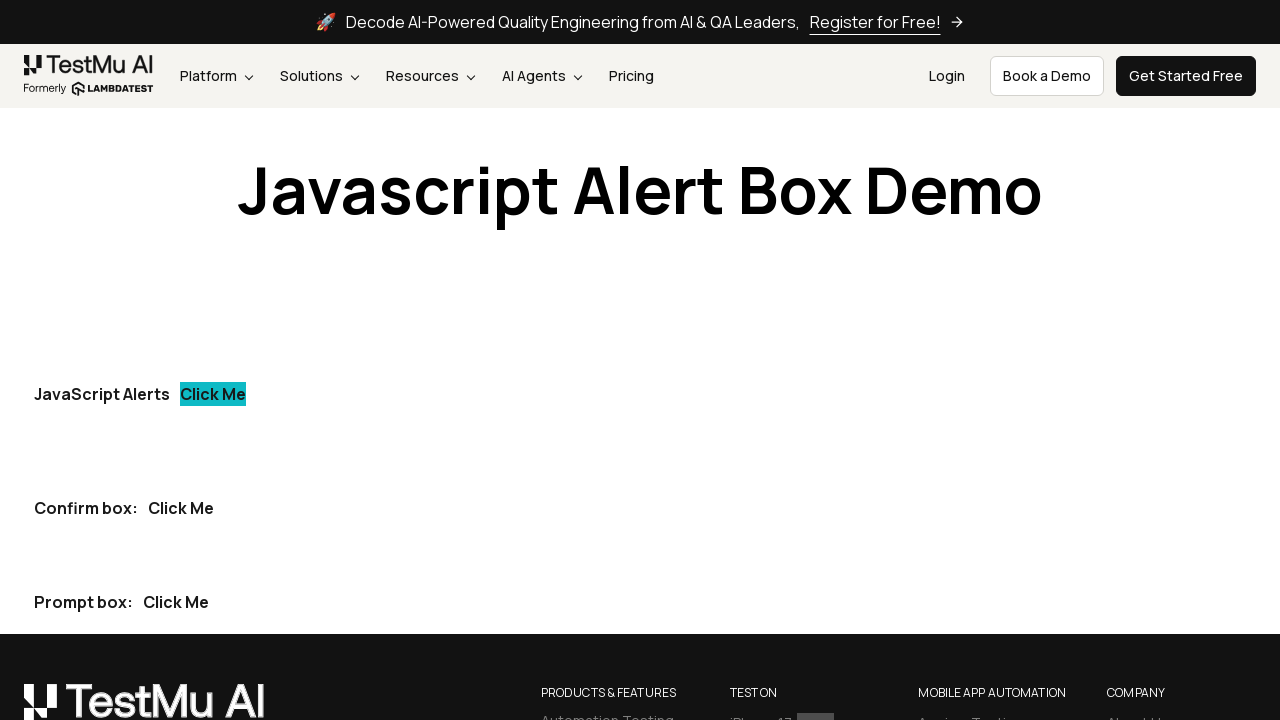

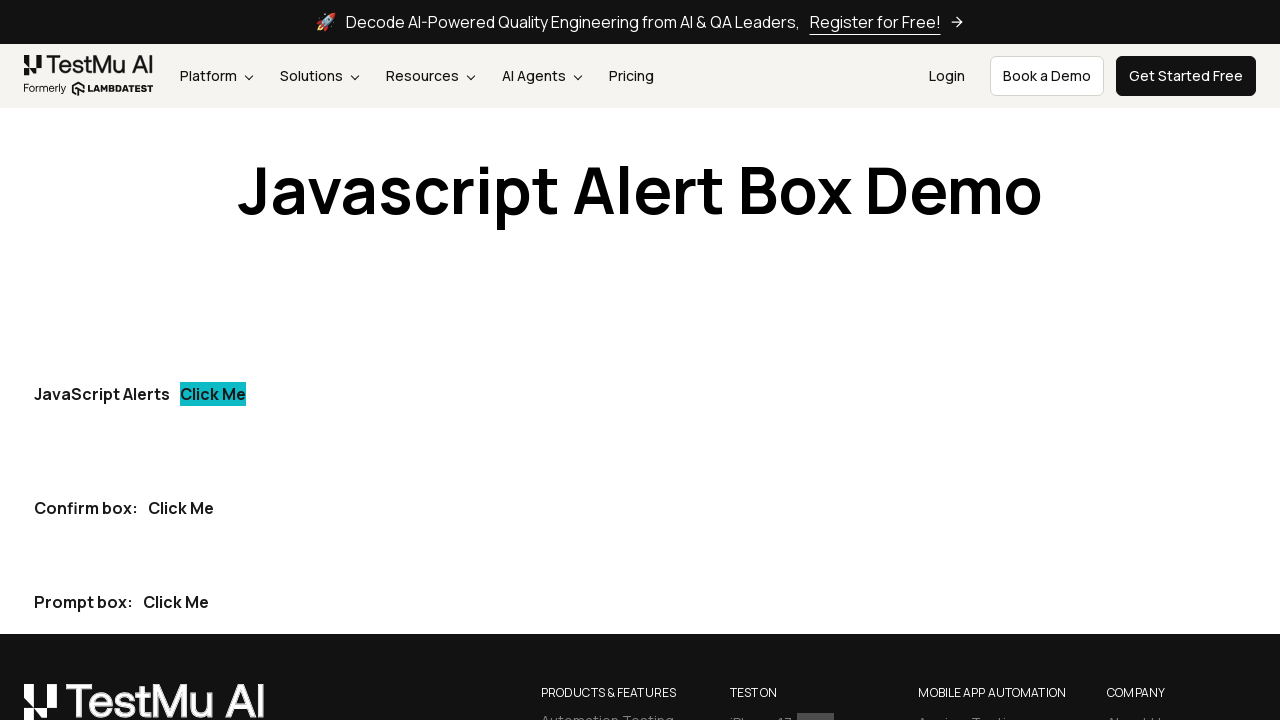